Tests login form validation by clicking login button with empty username and password fields to verify error message

Starting URL: https://www.saucedemo.com/

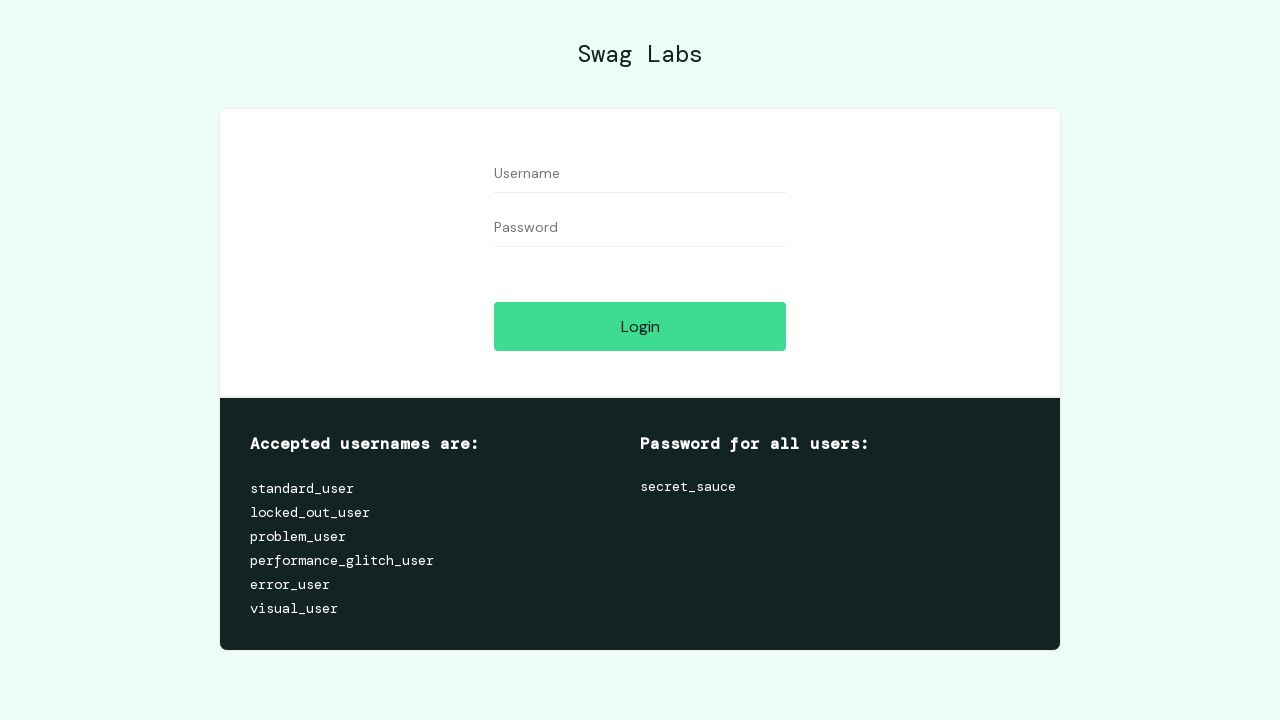

Clicked login button with empty username and password fields at (640, 326) on #login-button
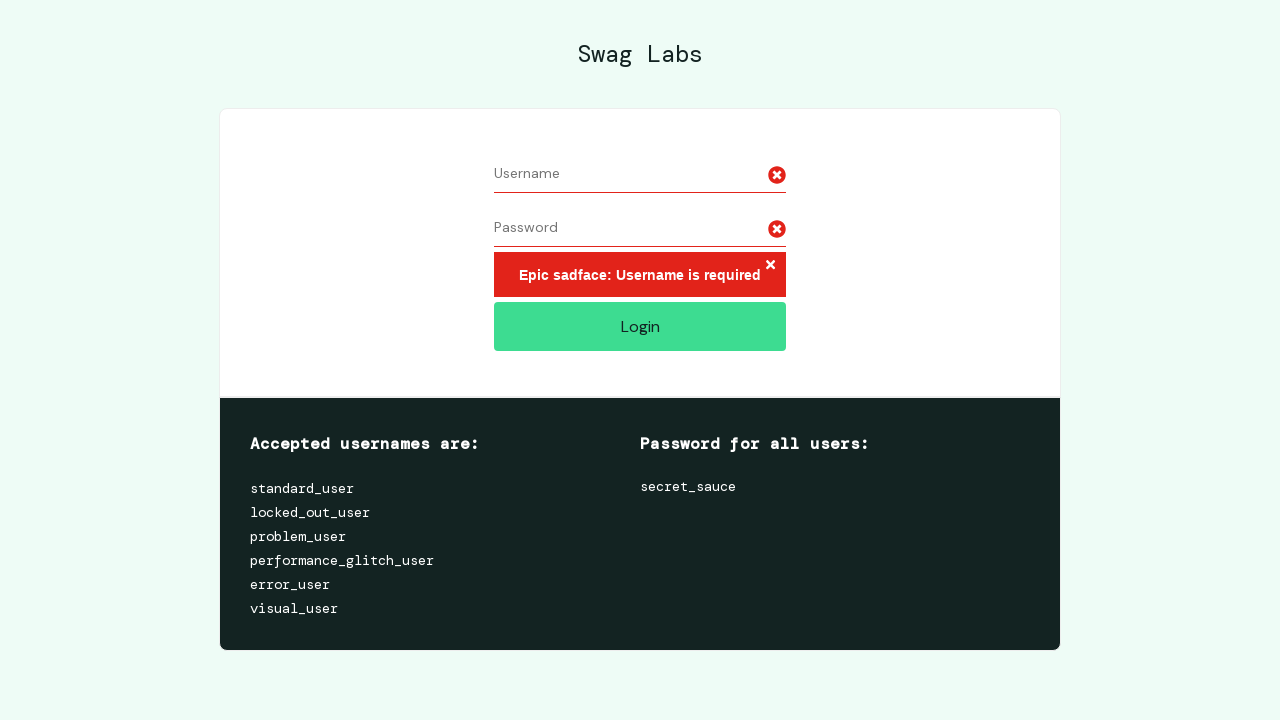

Error message appeared on login form
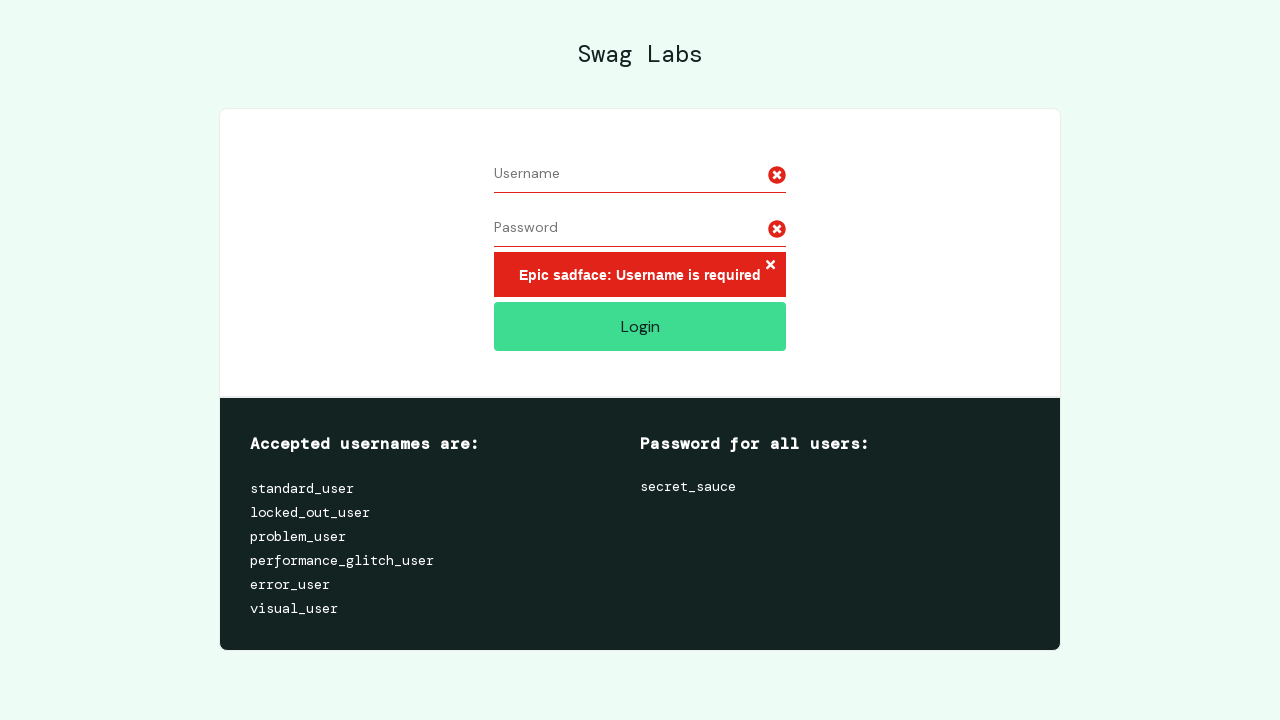

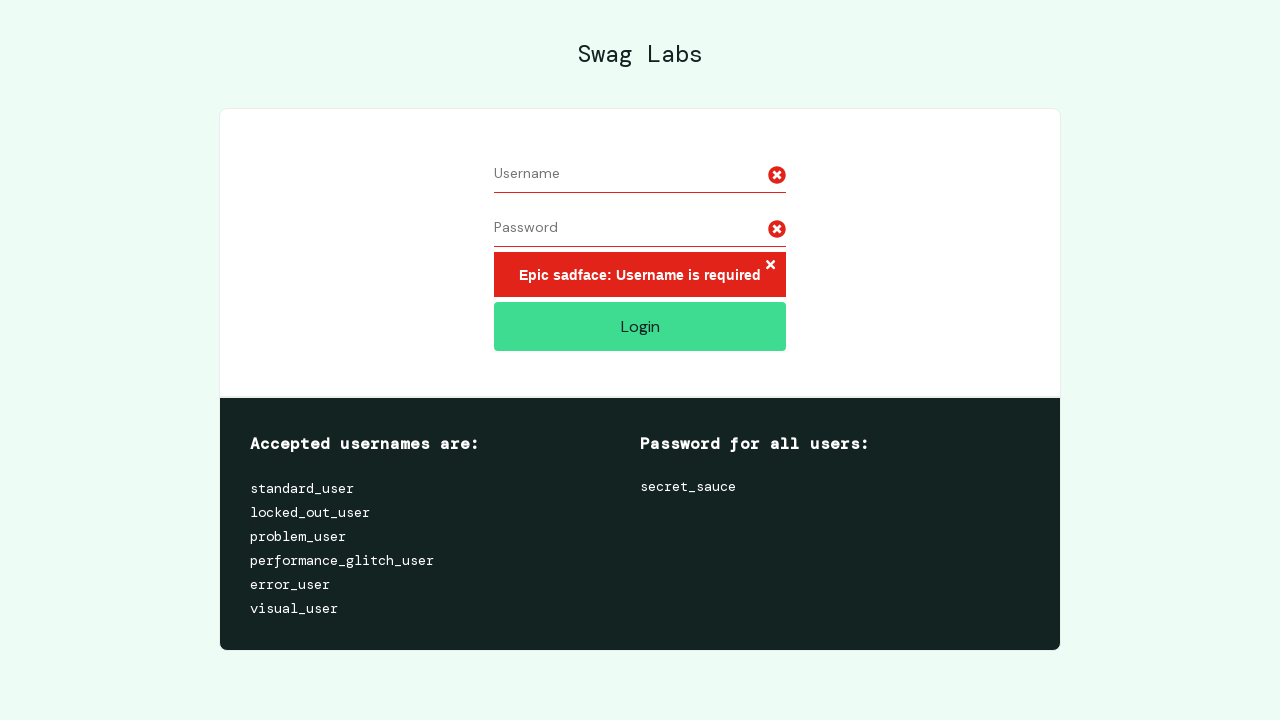